Tests keyboard input functionality by typing text on a page that displays keyboard events

Starting URL: https://training-support.net/webelements/keyboard-events

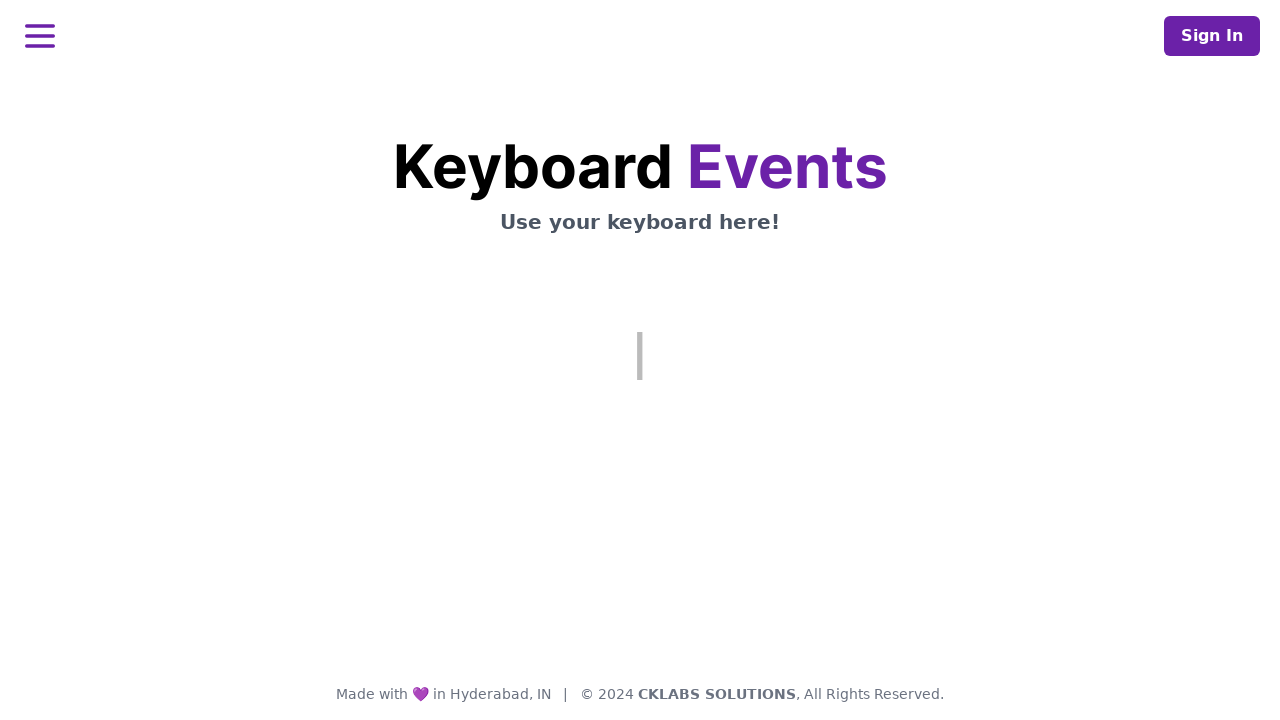

Typed keyboard input: 'this is some text with 123 and !!@#$'
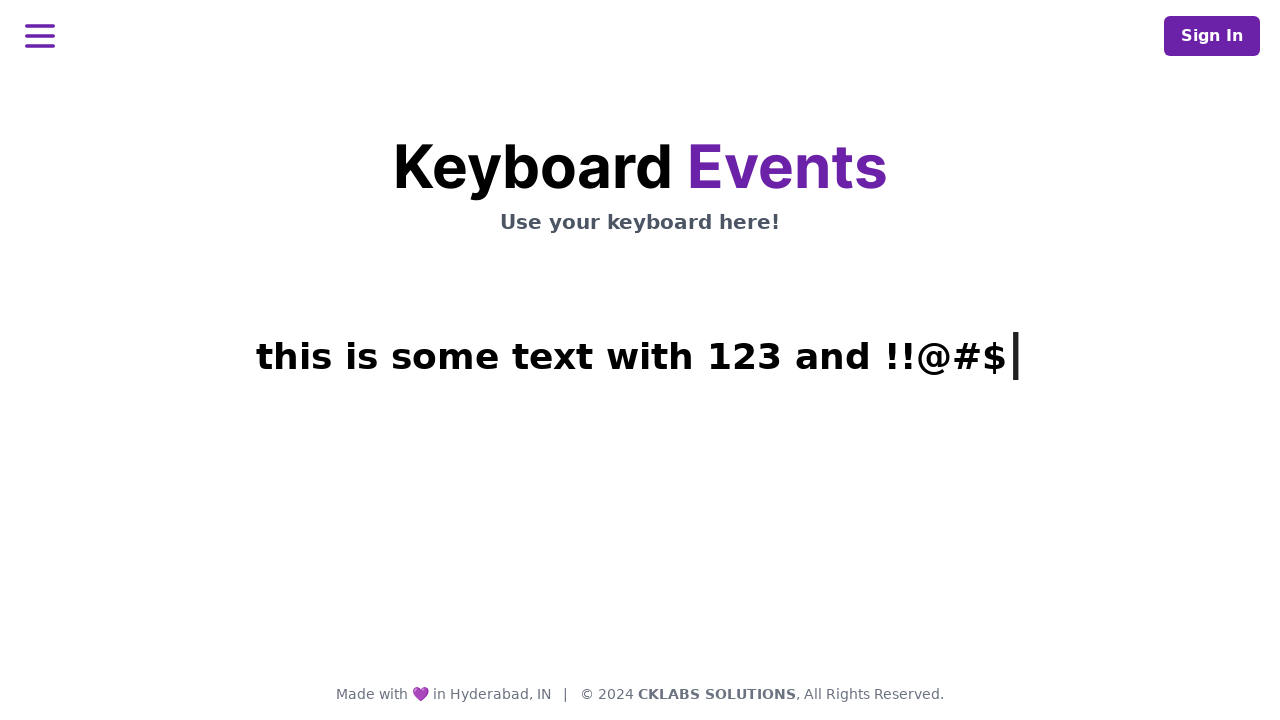

Keyboard event output appeared on page
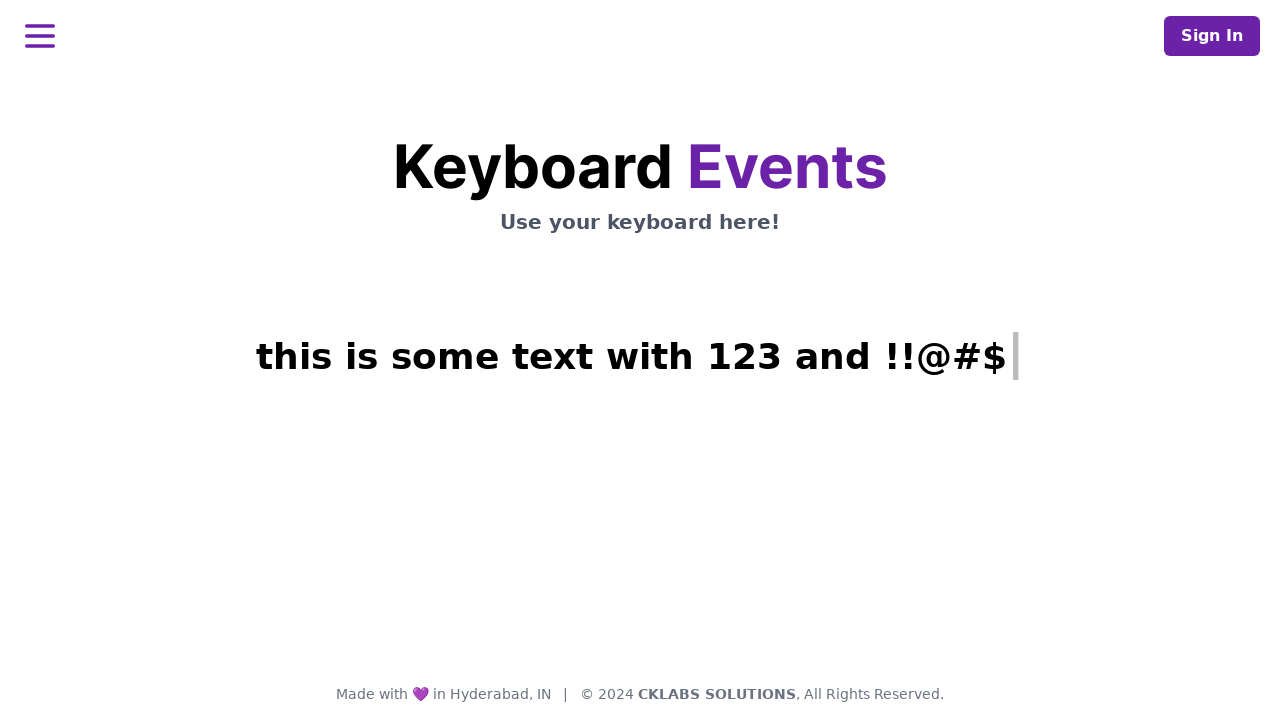

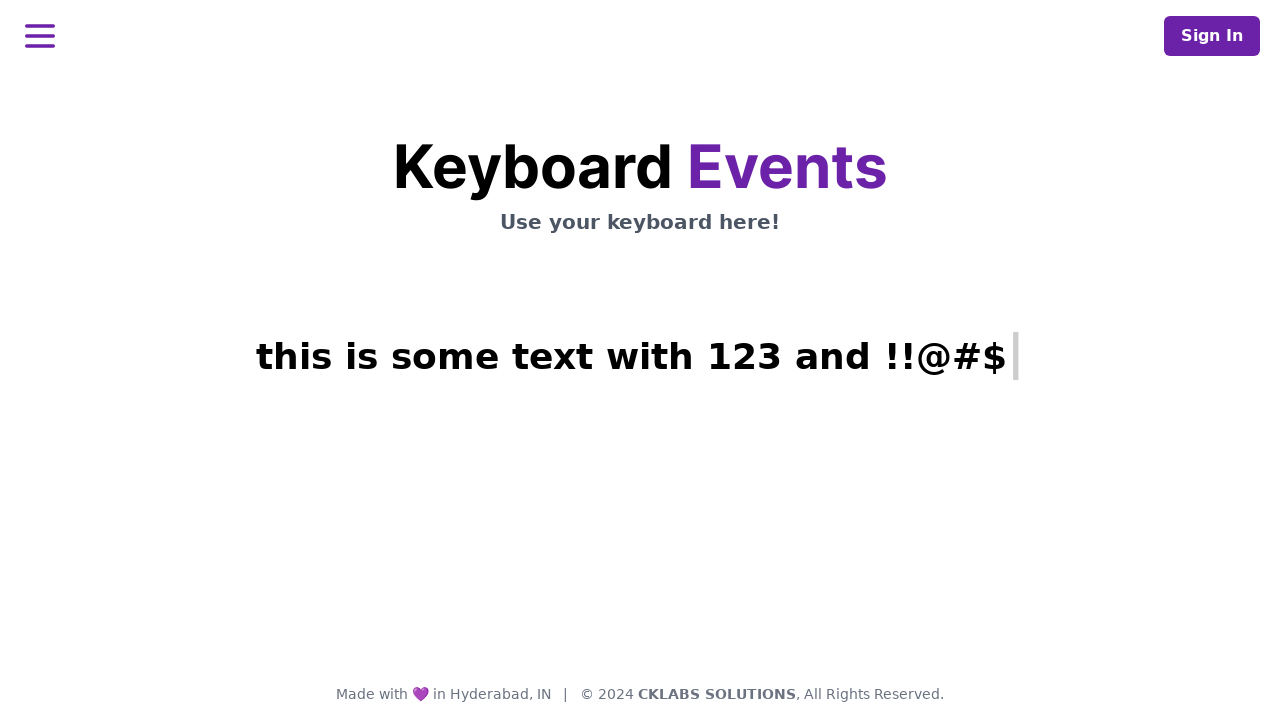